Navigates to an inputs page and clicks the Home link using class name locator to verify the page title changes to "Practice"

Starting URL: https://practice.cydeo.com/inputs

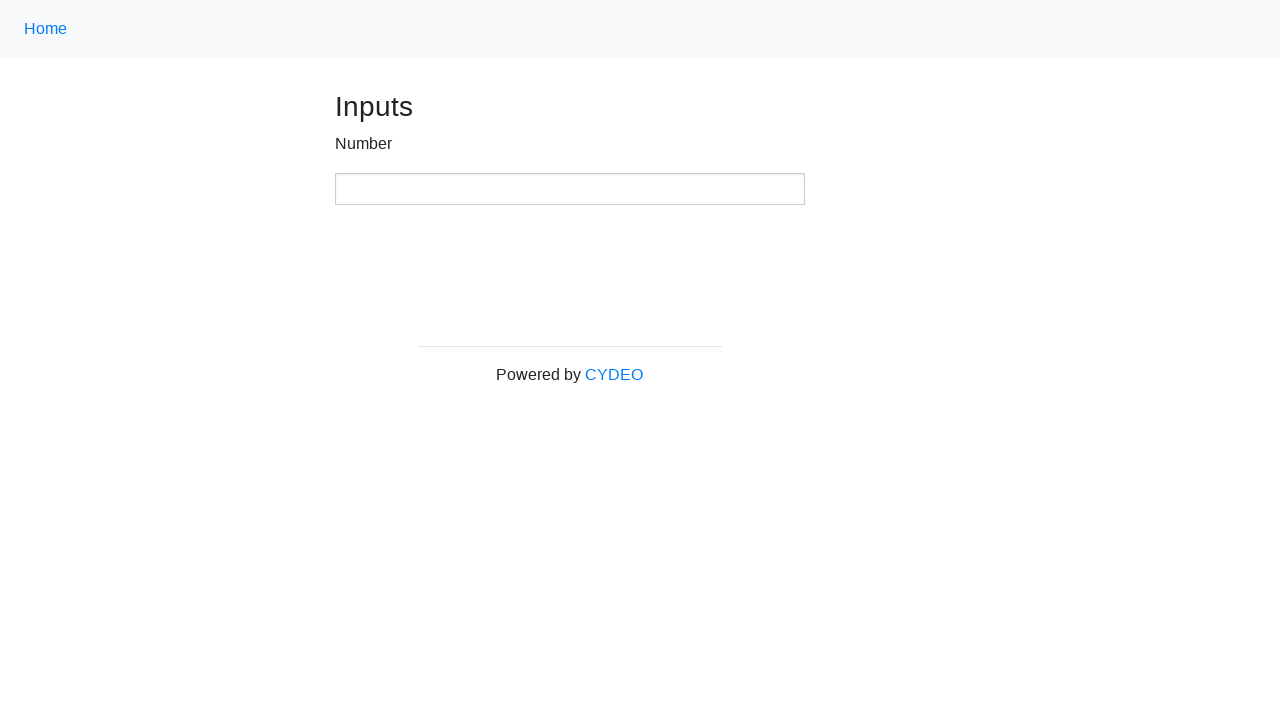

Clicked Home link using class name locator '.nav-link' at (46, 29) on .nav-link
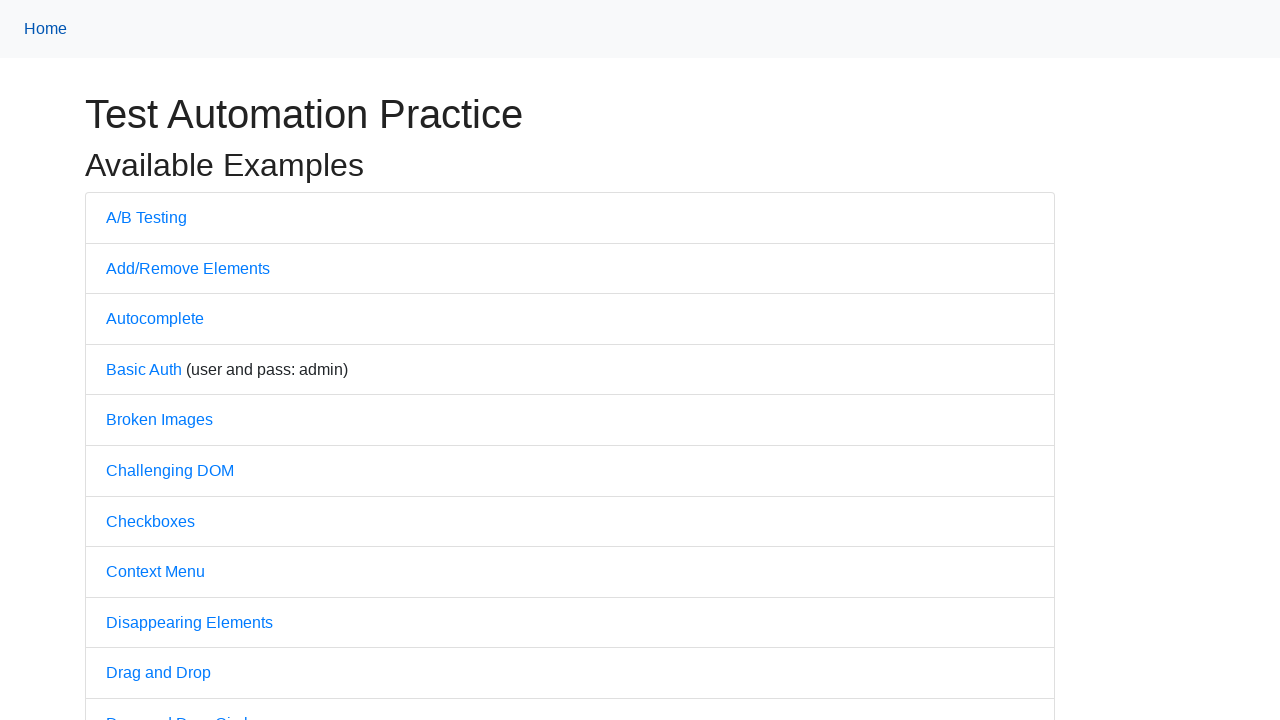

Verified page title changed to 'Practice'
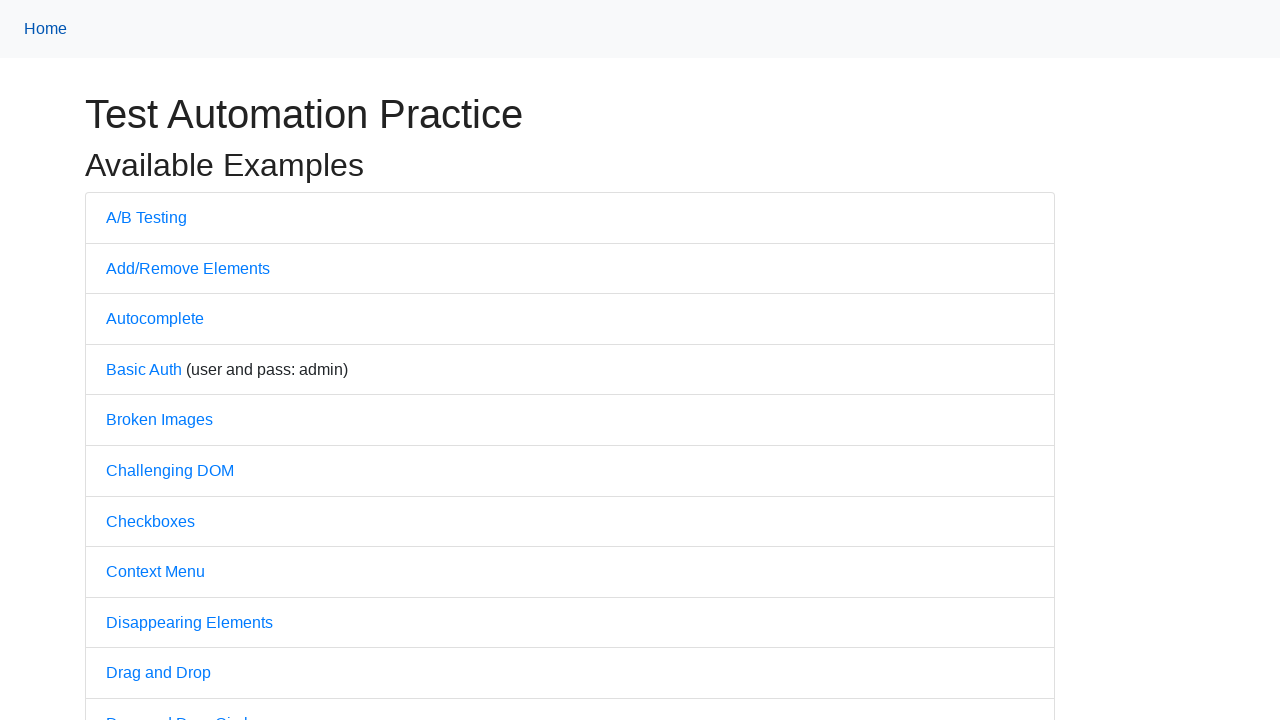

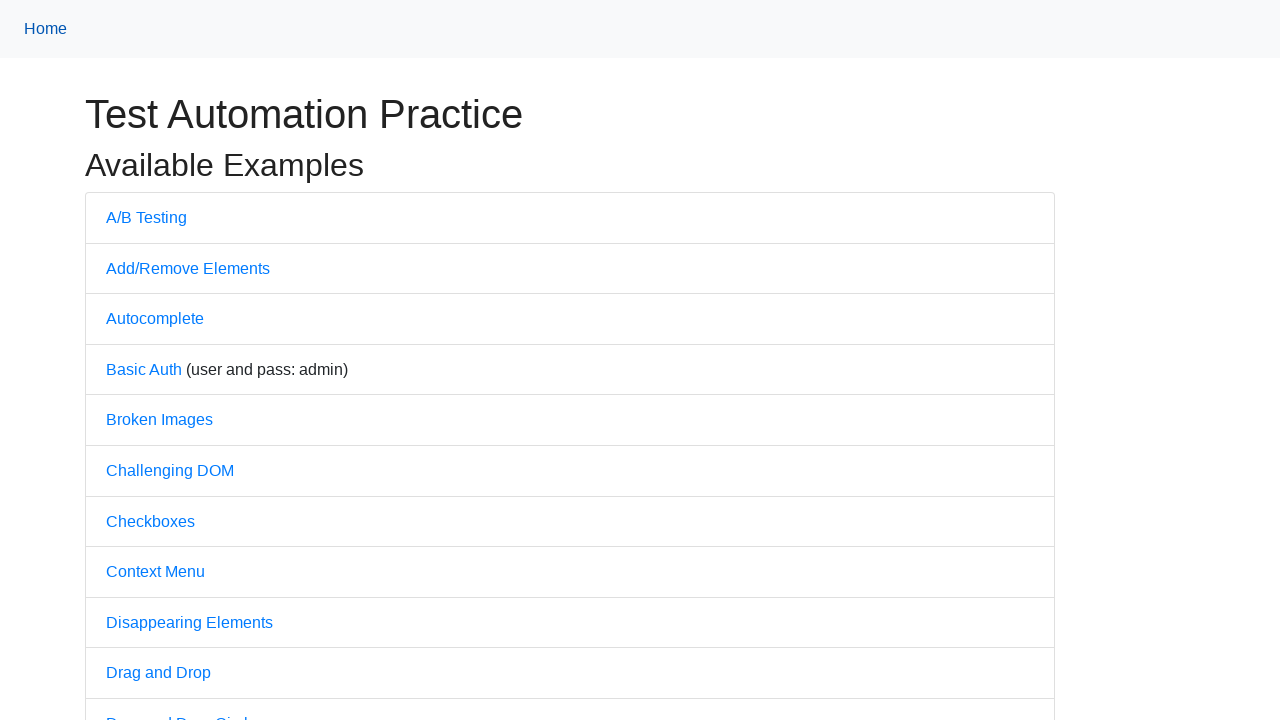